Reloads the TodoMVC page and verifies that tasks persist after reload

Starting URL: https://demo.playwright.dev/todomvc/#/

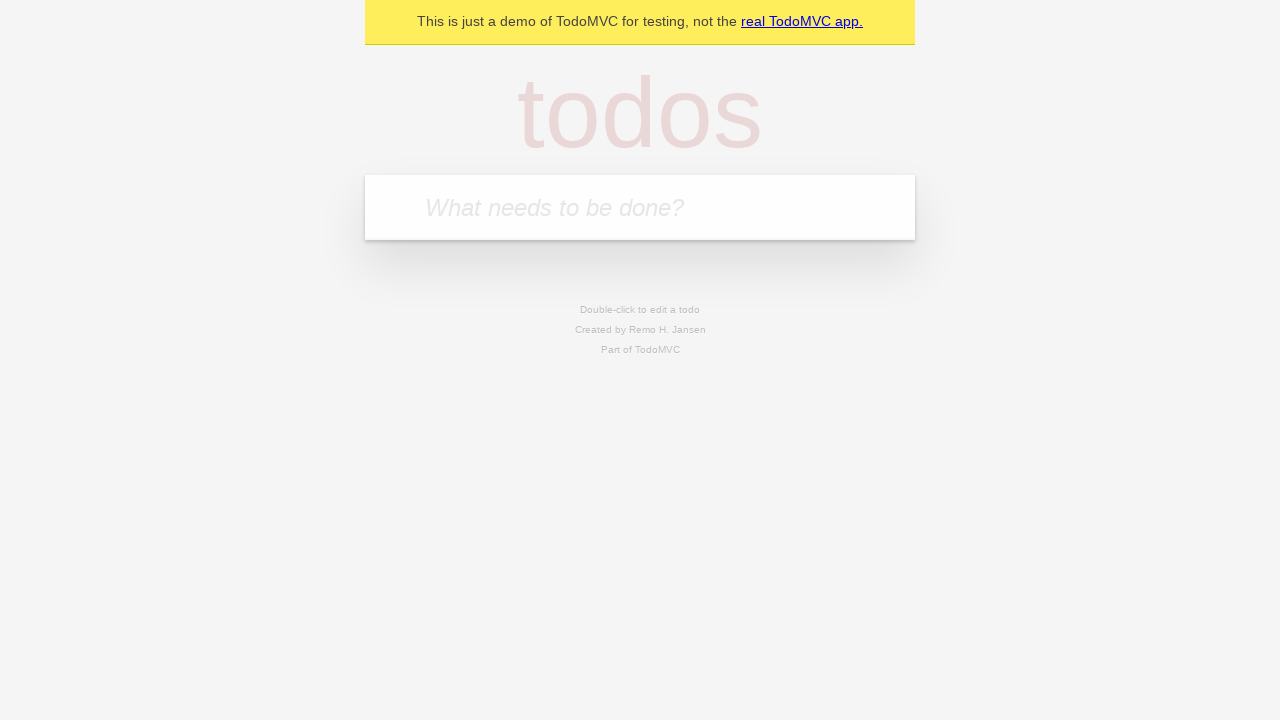

Filled task input field with 'Task 1' on internal:attr=[placeholder="What needs to be done?"i]
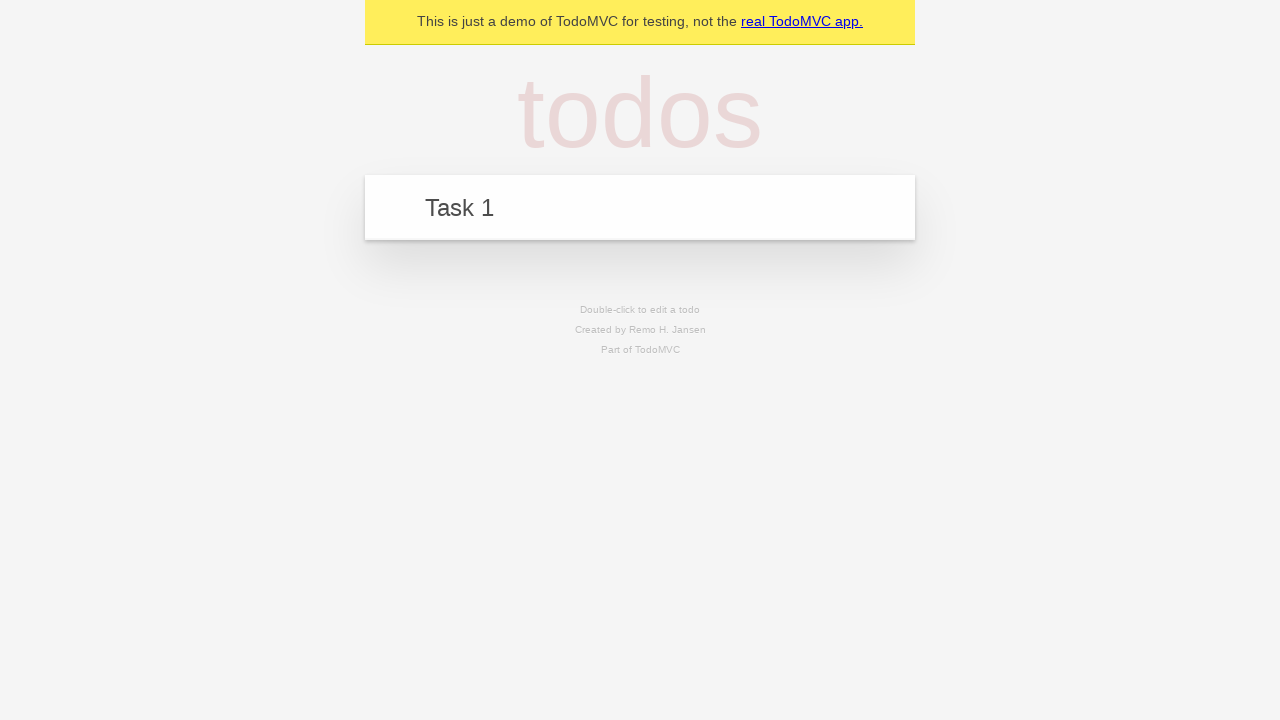

Pressed Enter to add Task 1 on internal:attr=[placeholder="What needs to be done?"i]
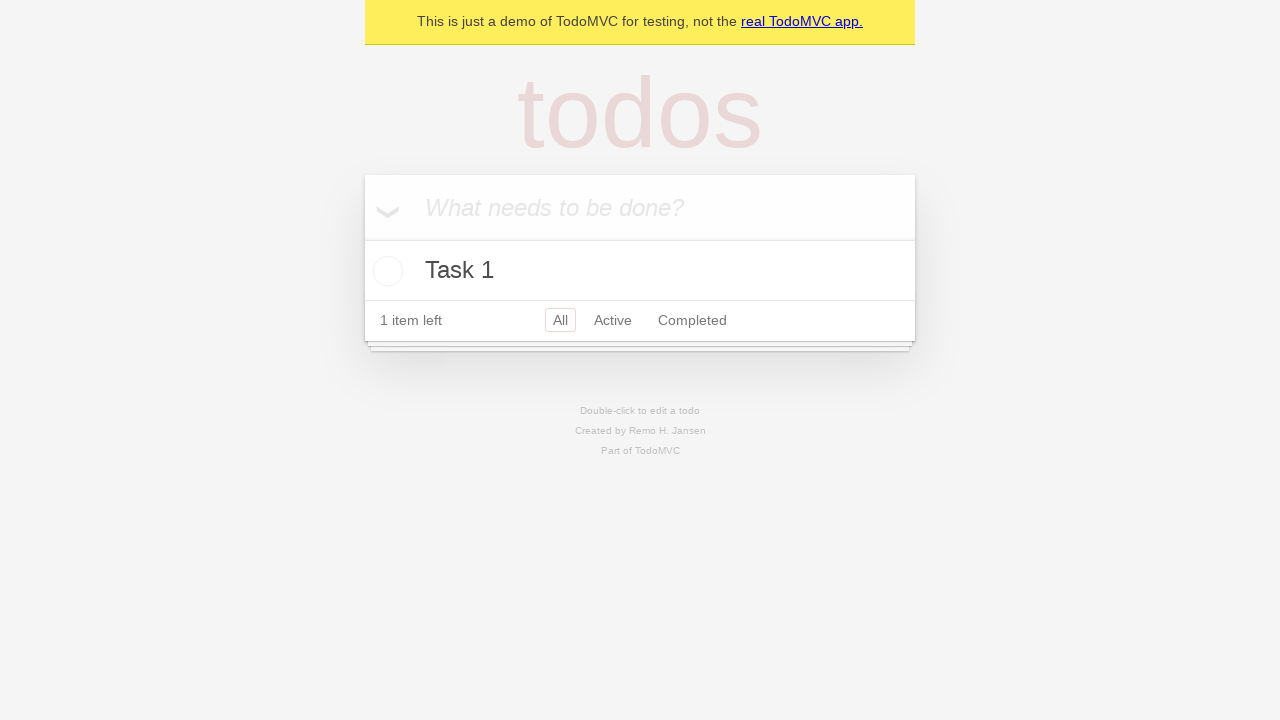

Filled task input field with 'Task 2' on internal:attr=[placeholder="What needs to be done?"i]
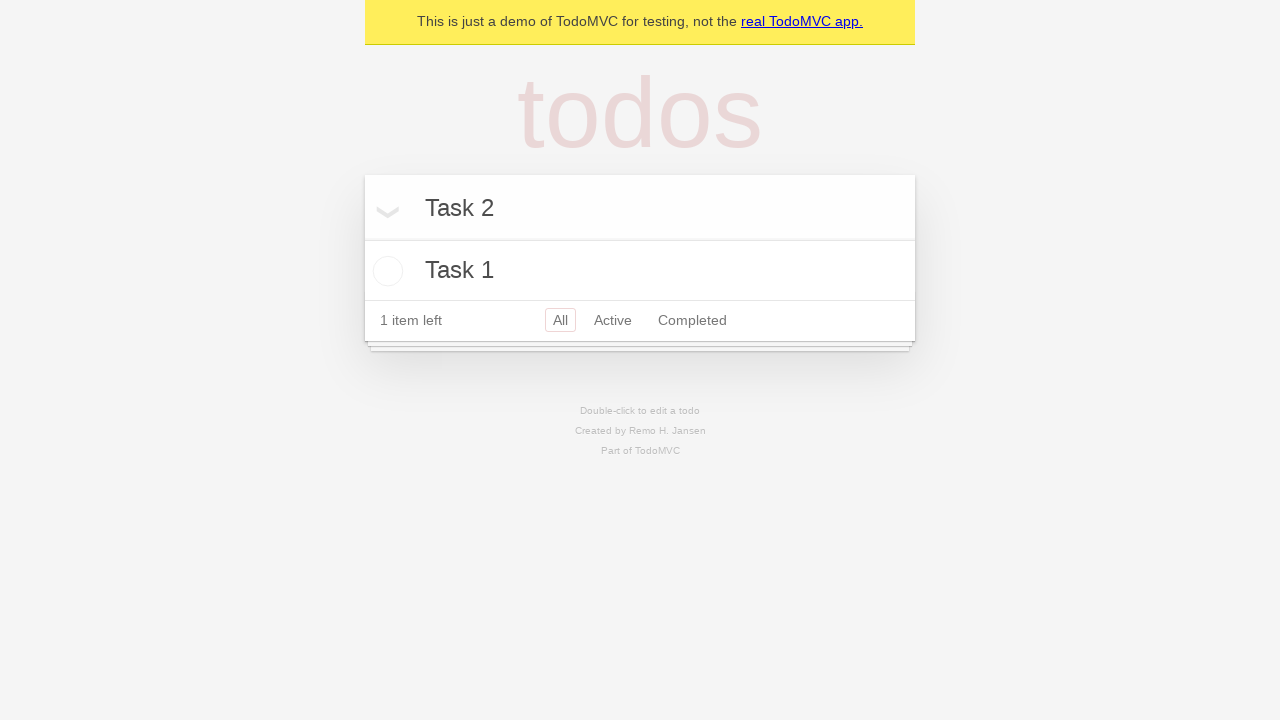

Pressed Enter to add Task 2 on internal:attr=[placeholder="What needs to be done?"i]
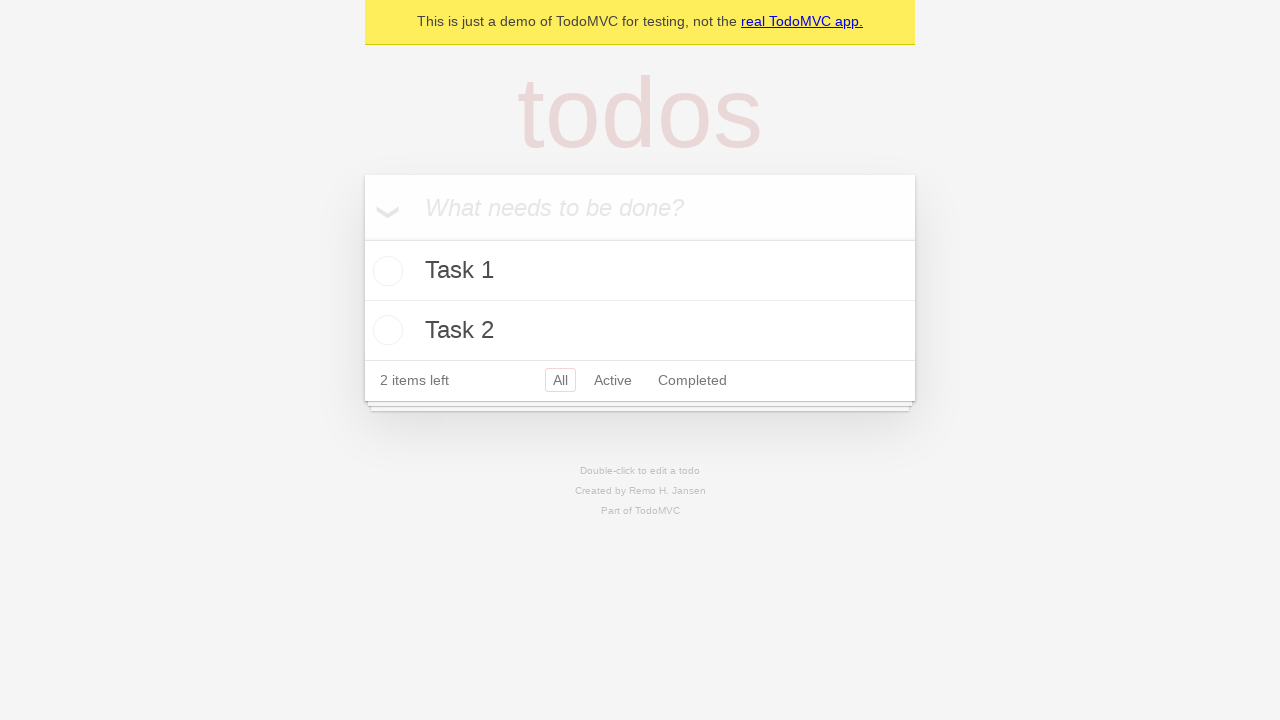

Reloaded the TodoMVC page
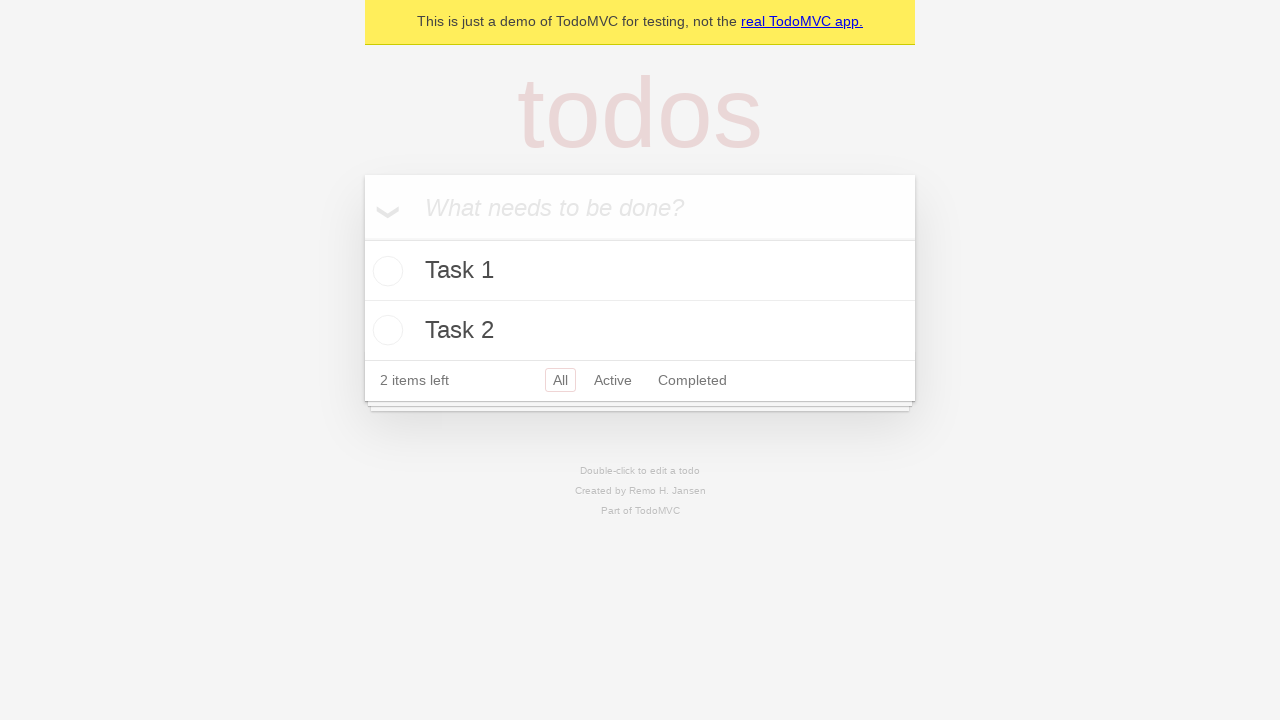

Retrieved count of todo items after reload
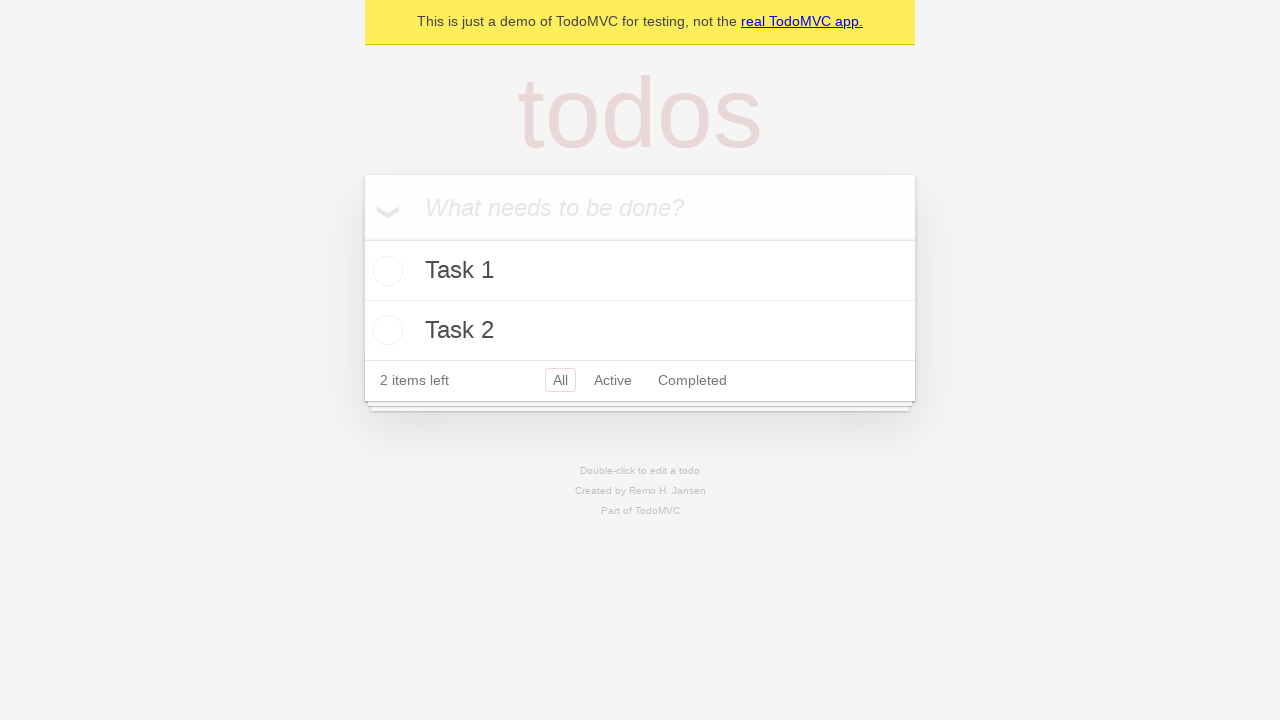

Verified that 2 tasks persisted after page reload
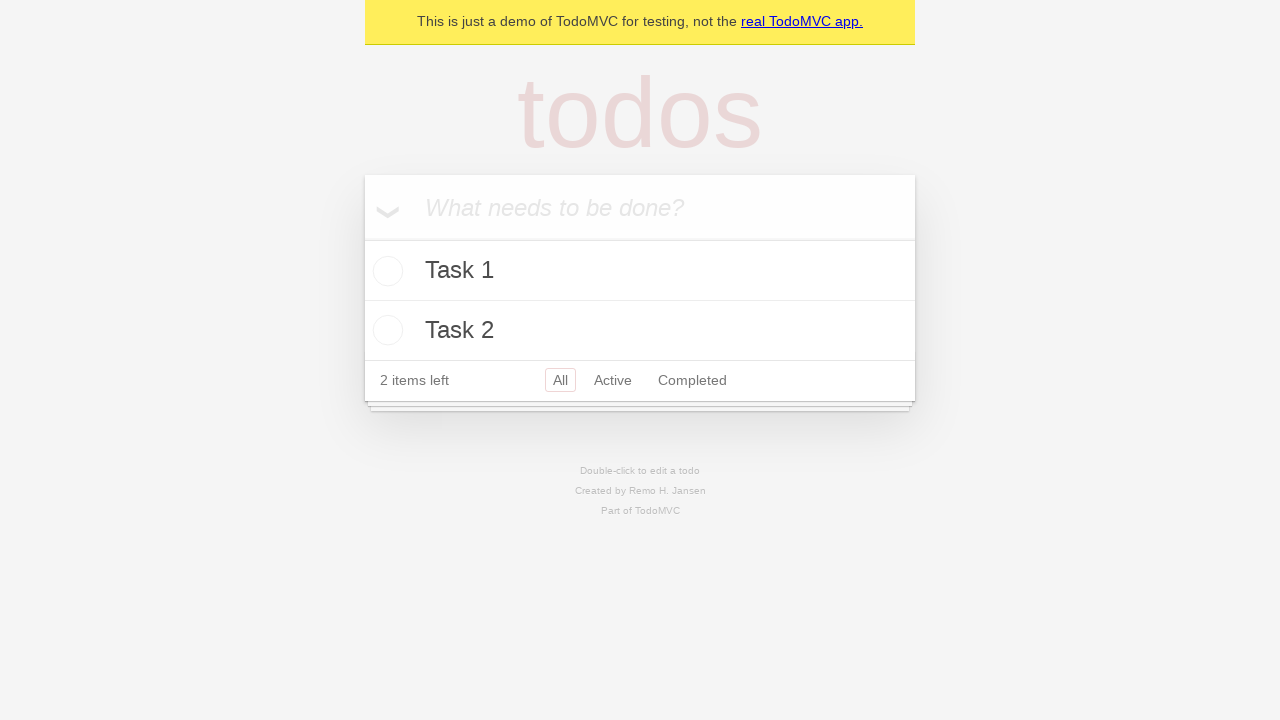

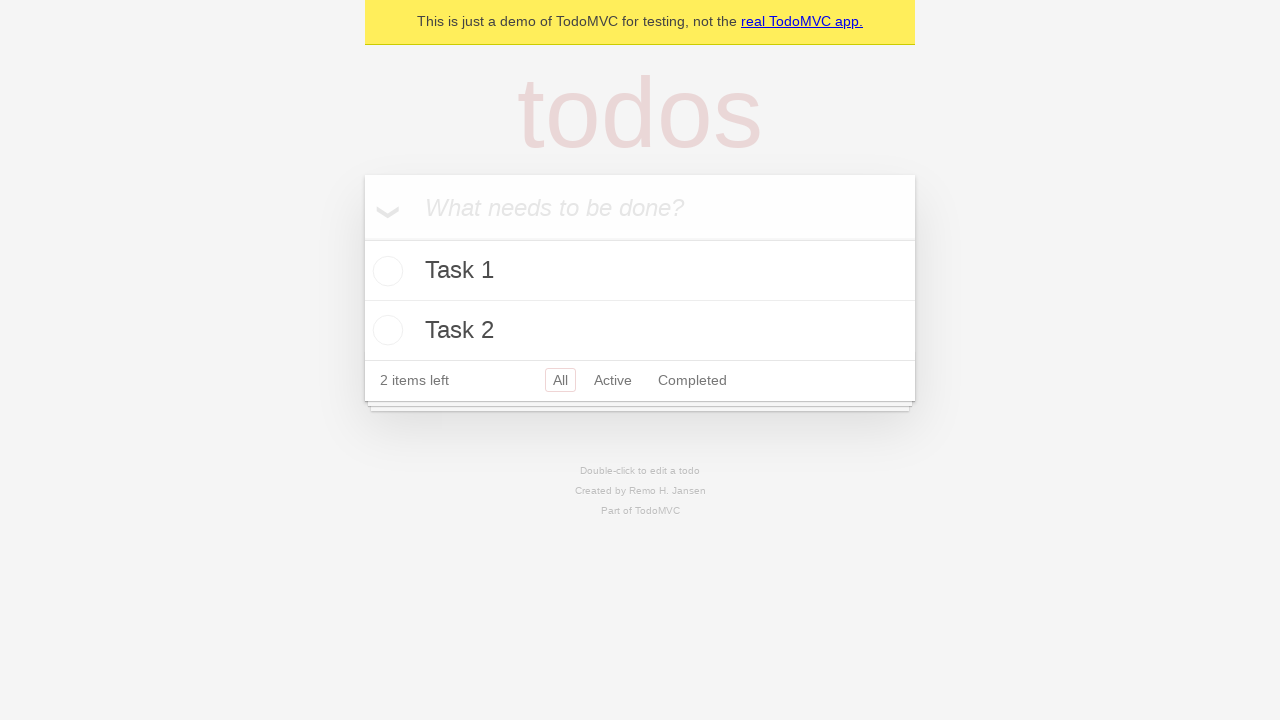